Tests a practice form by filling out name, email, password, checkbox, dropdown, radio button, and date fields, then submits the form and verifies success message. Also includes a negative test submitting empty fields.

Starting URL: https://rahulshettyacademy.com/angularpractice/

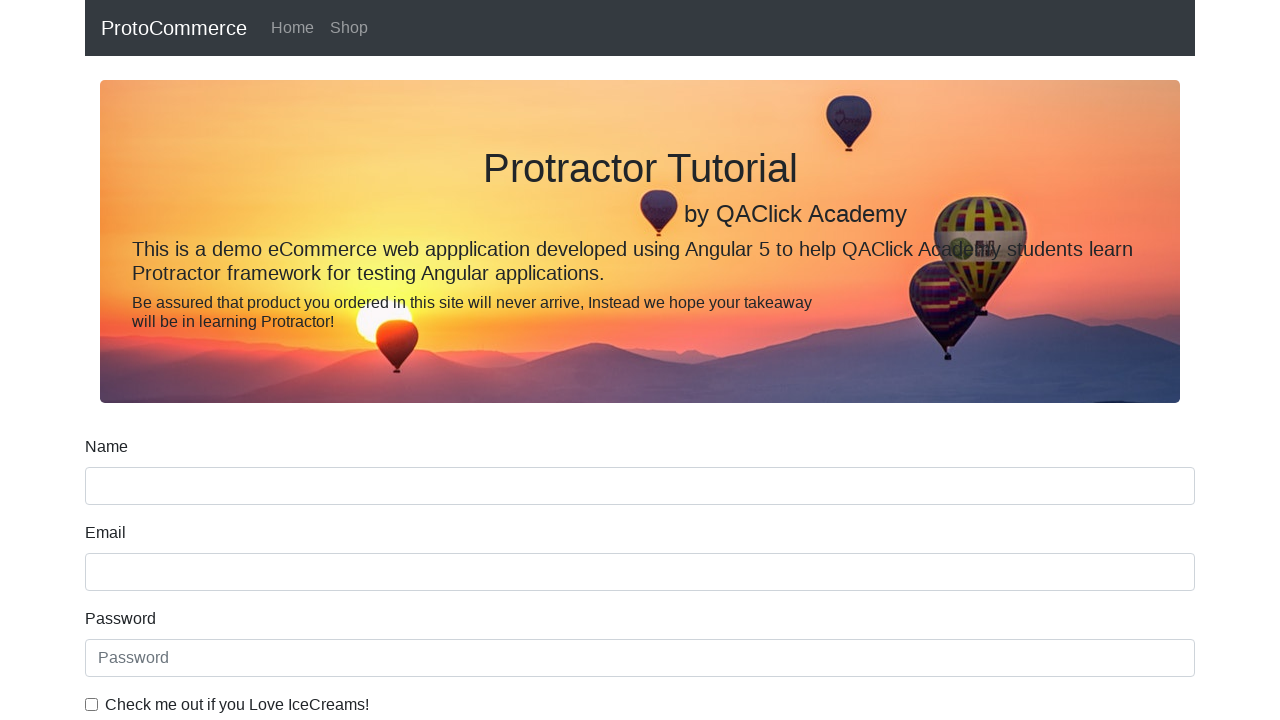

Page loaded and DOM content initialized
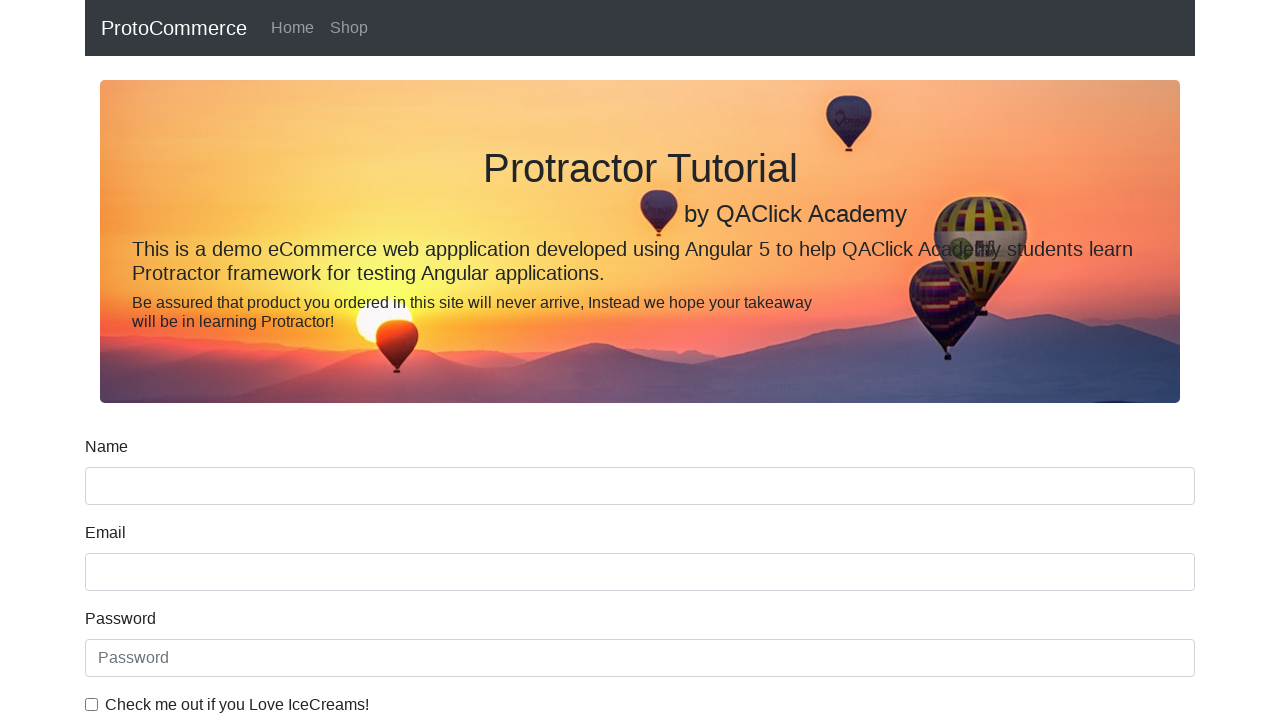

Filled name field with 'Aditya Raj' on input[name='name']
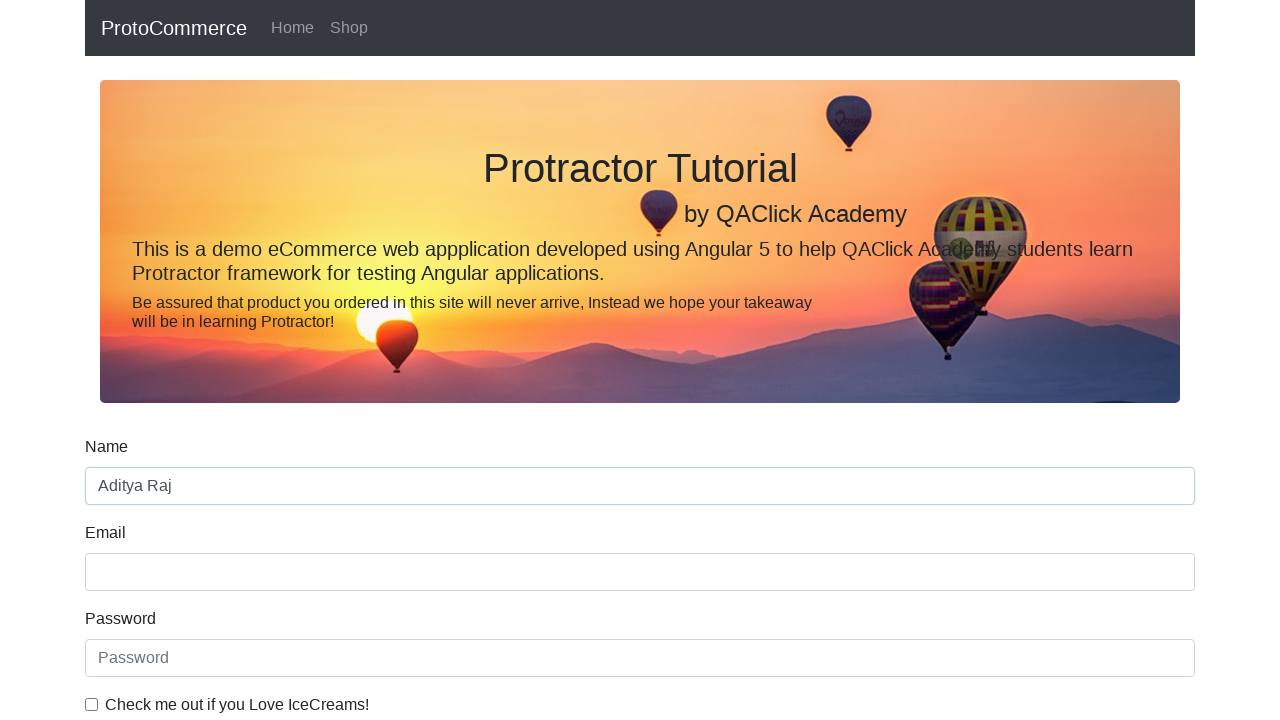

Filled email field with 'testuser@example.com' on input[name='email']
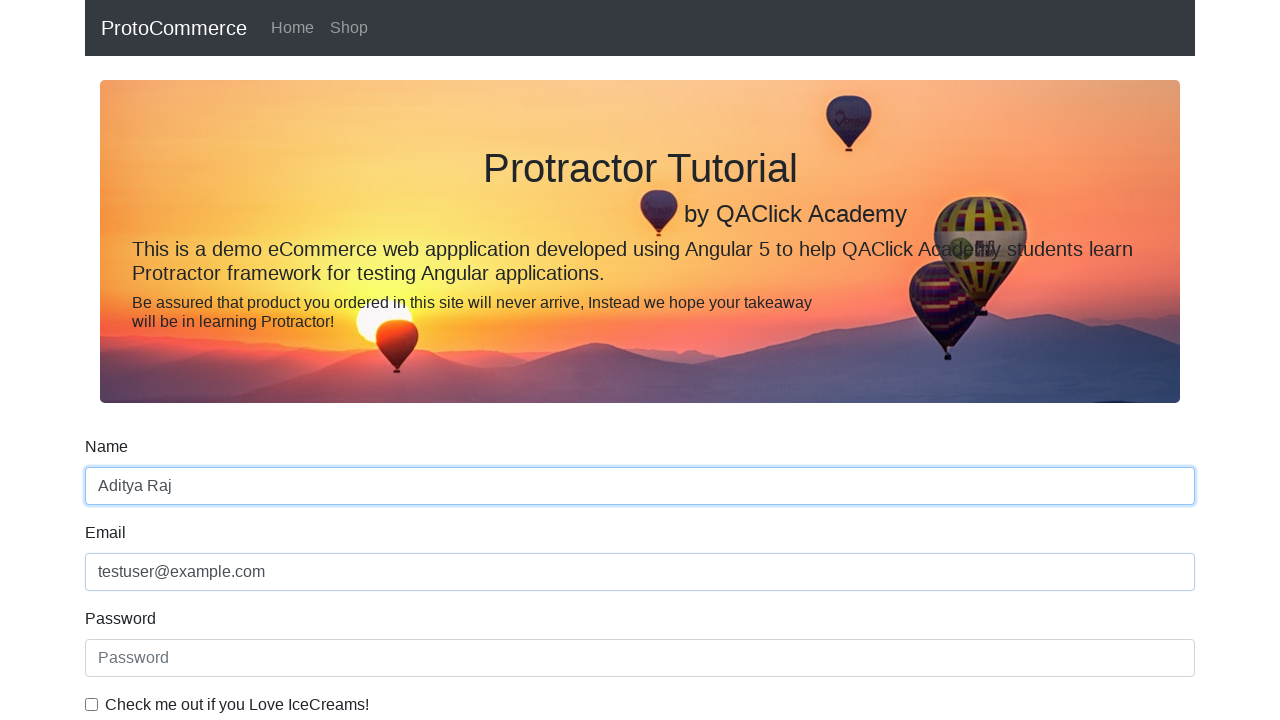

Filled password field with 'password123' on #exampleInputPassword1
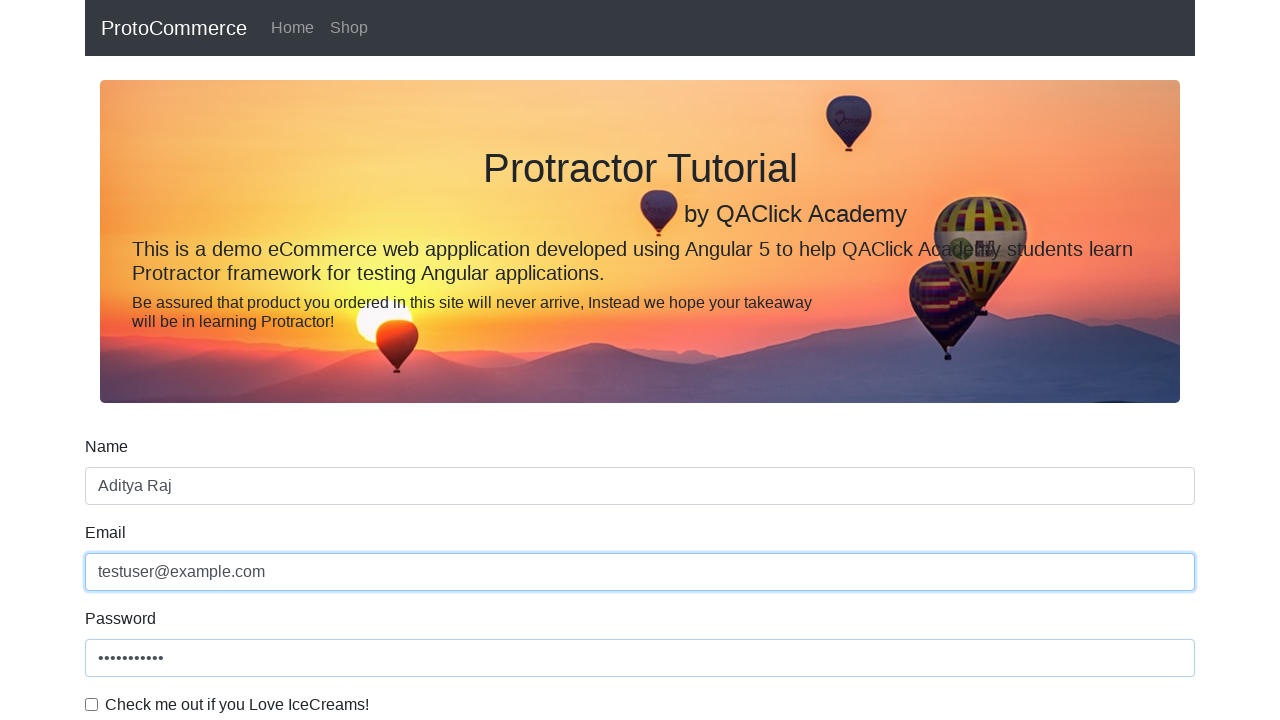

Clicked checkbox to accept terms at (92, 704) on #exampleCheck1
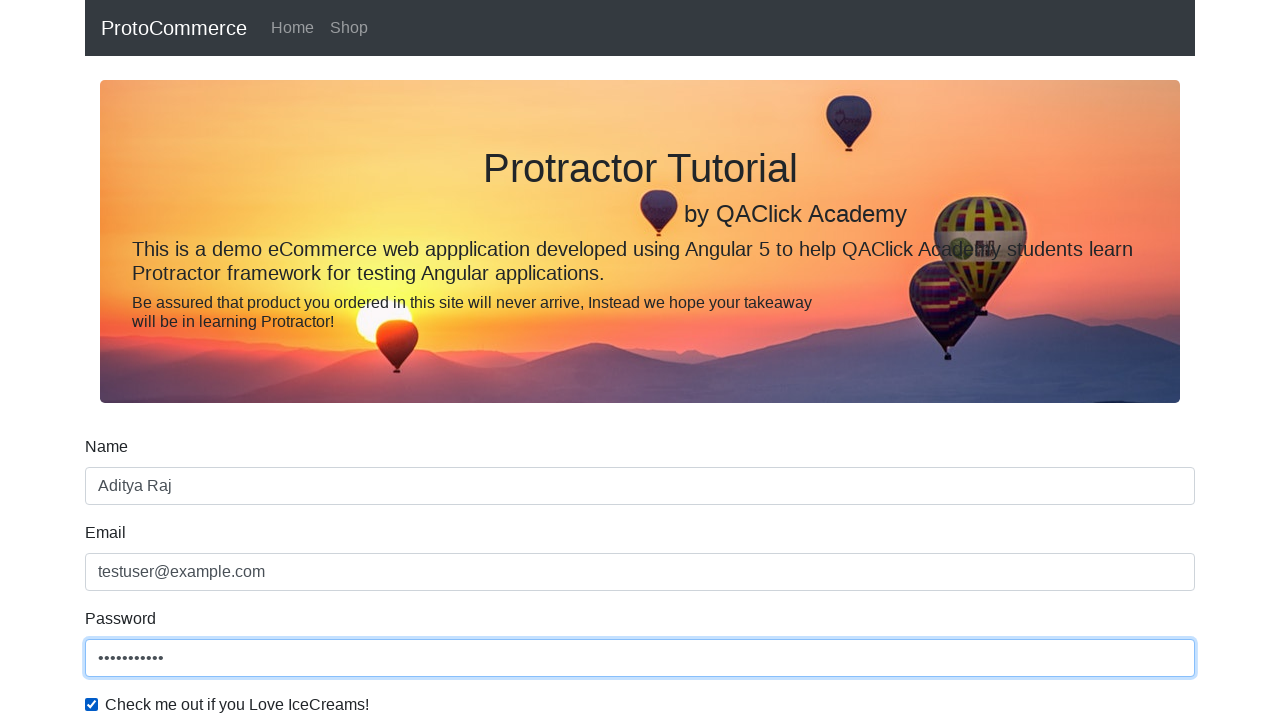

Selected 'Male' from gender dropdown on #exampleFormControlSelect1
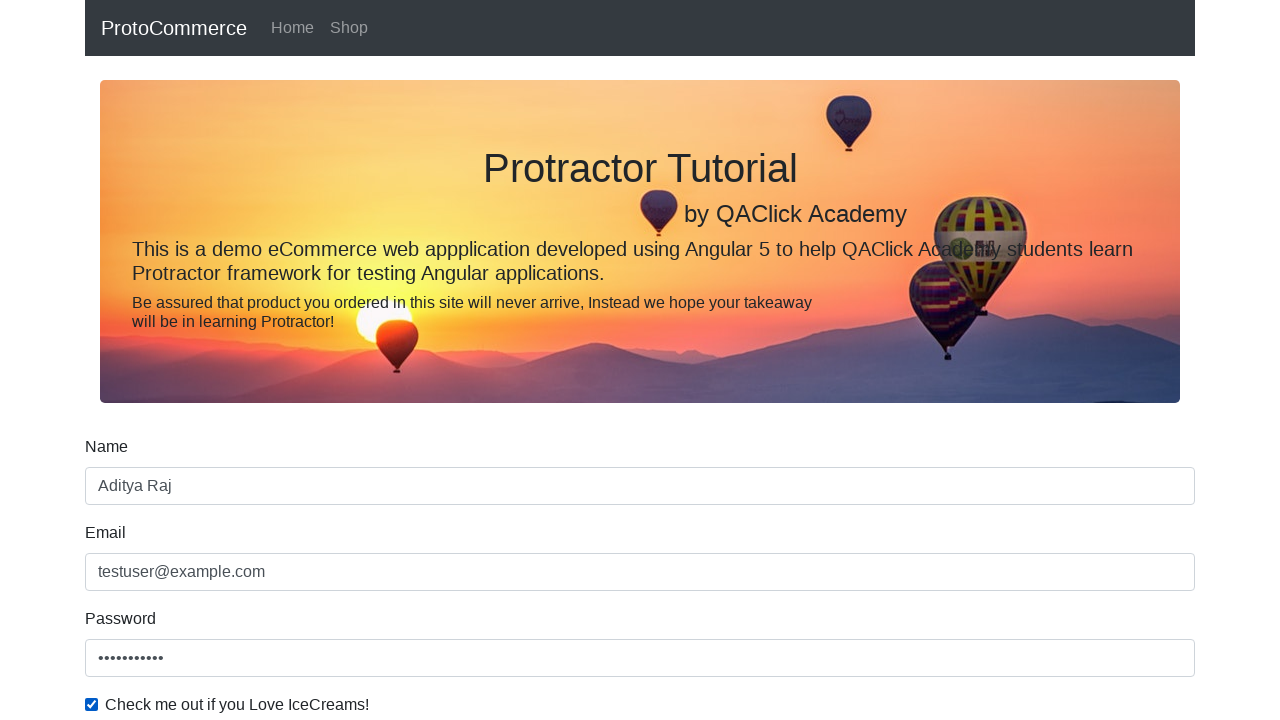

Selected student radio button at (238, 360) on #inlineRadio1
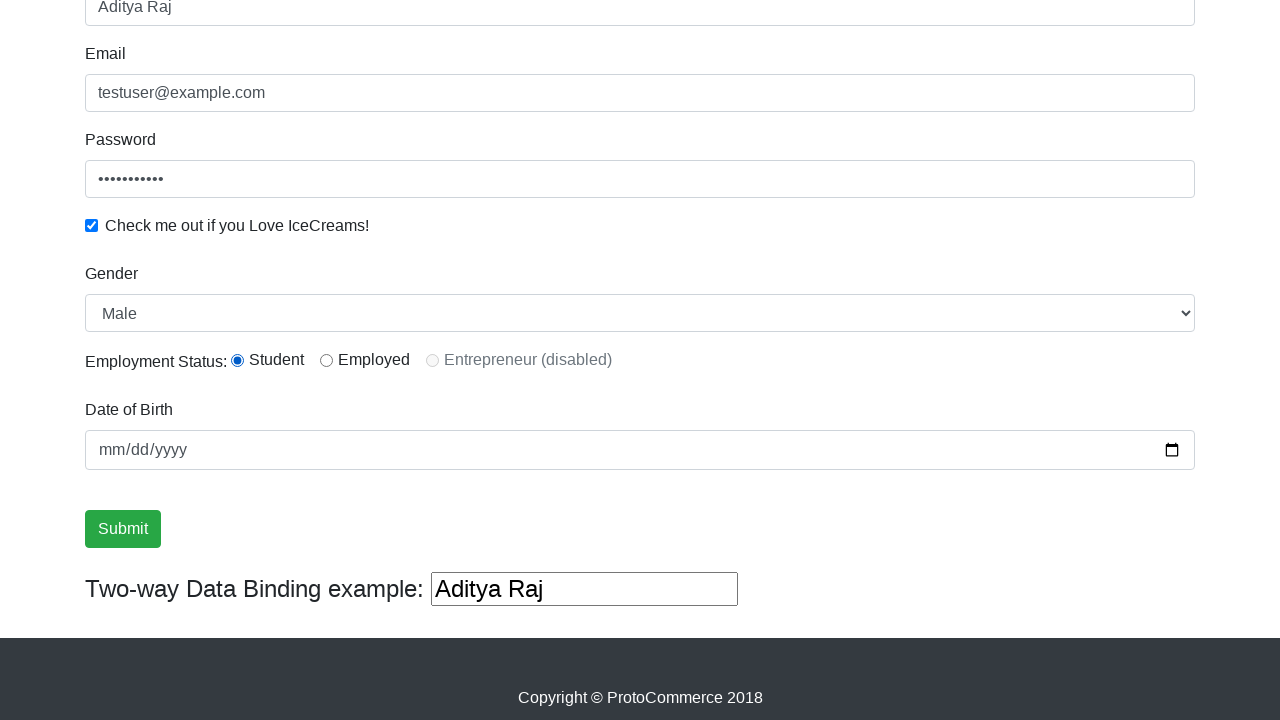

Filled date of birth with '2003-08-11' on input[name='bday']
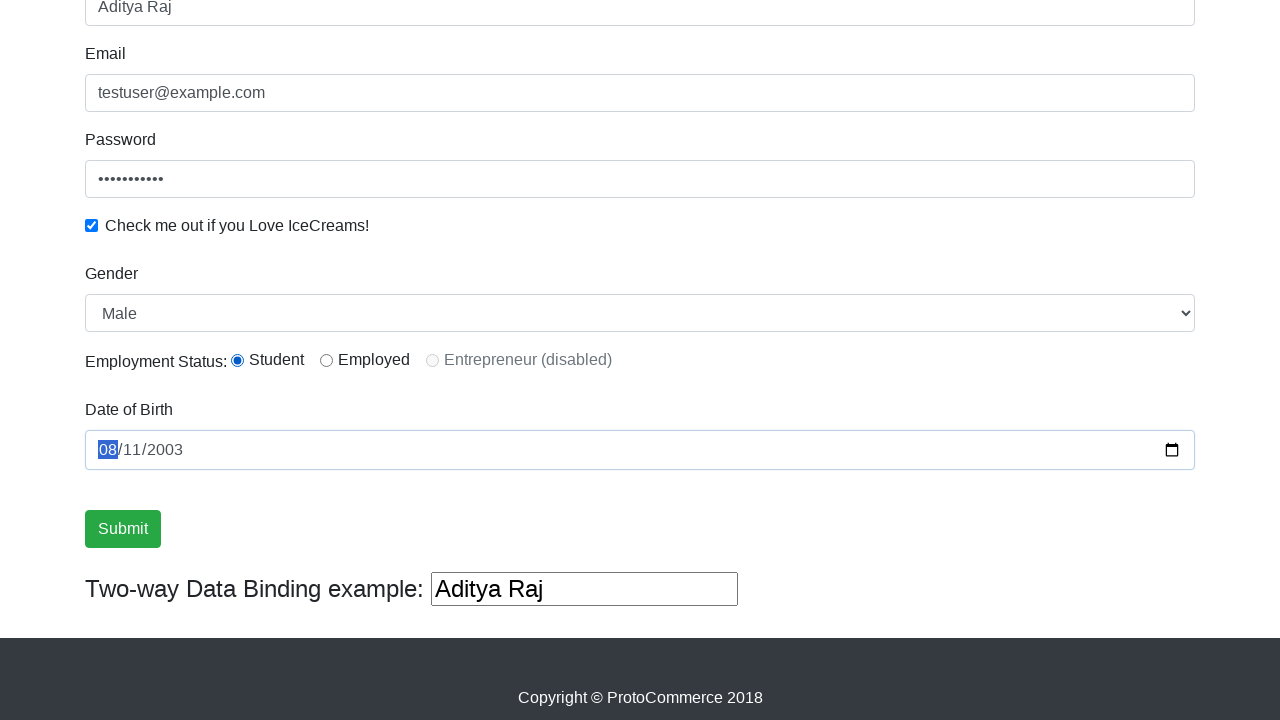

Clicked submit button to submit form with all fields filled at (123, 529) on input[type='submit'][value='Submit']
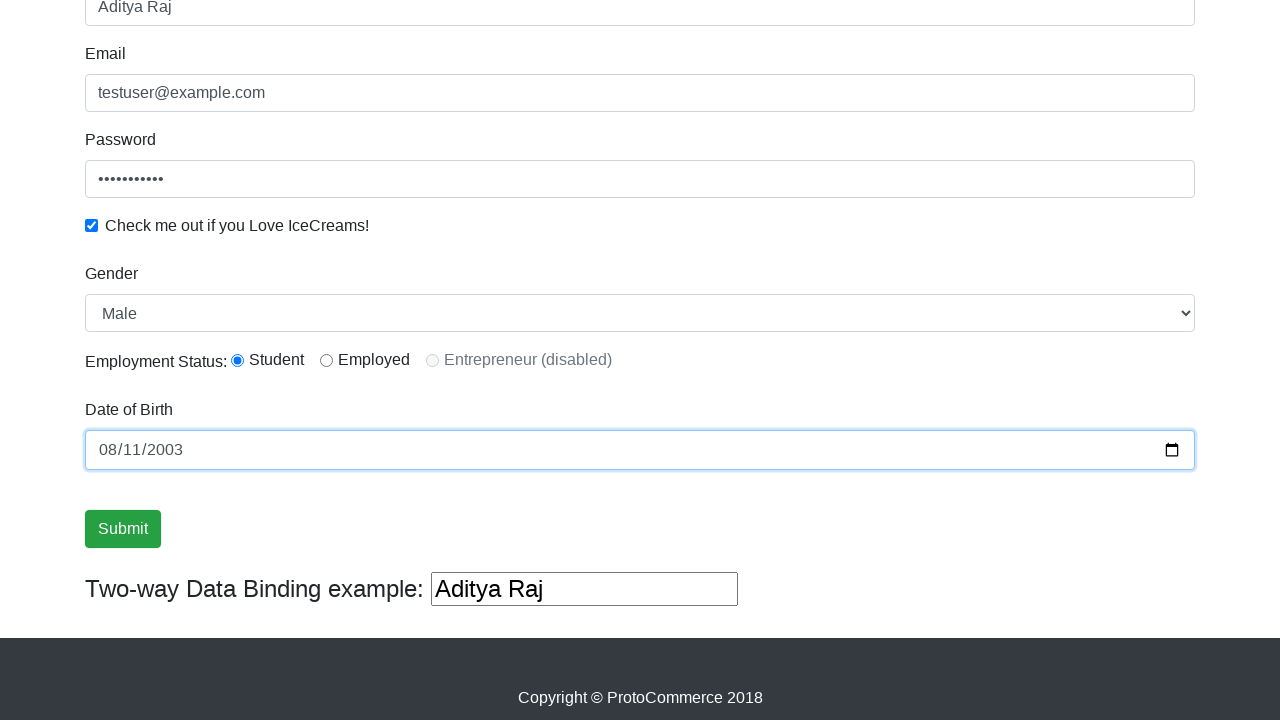

Success alert message appeared confirming form submission
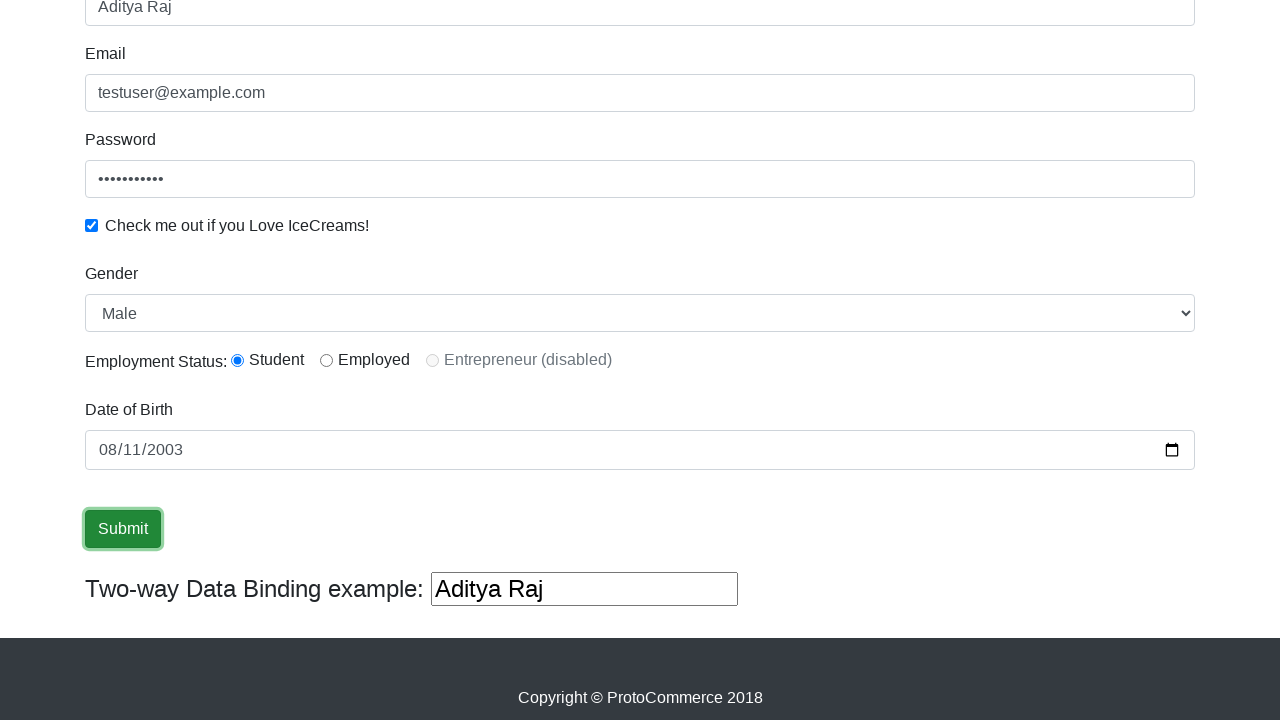

Page reloaded to prepare for negative test
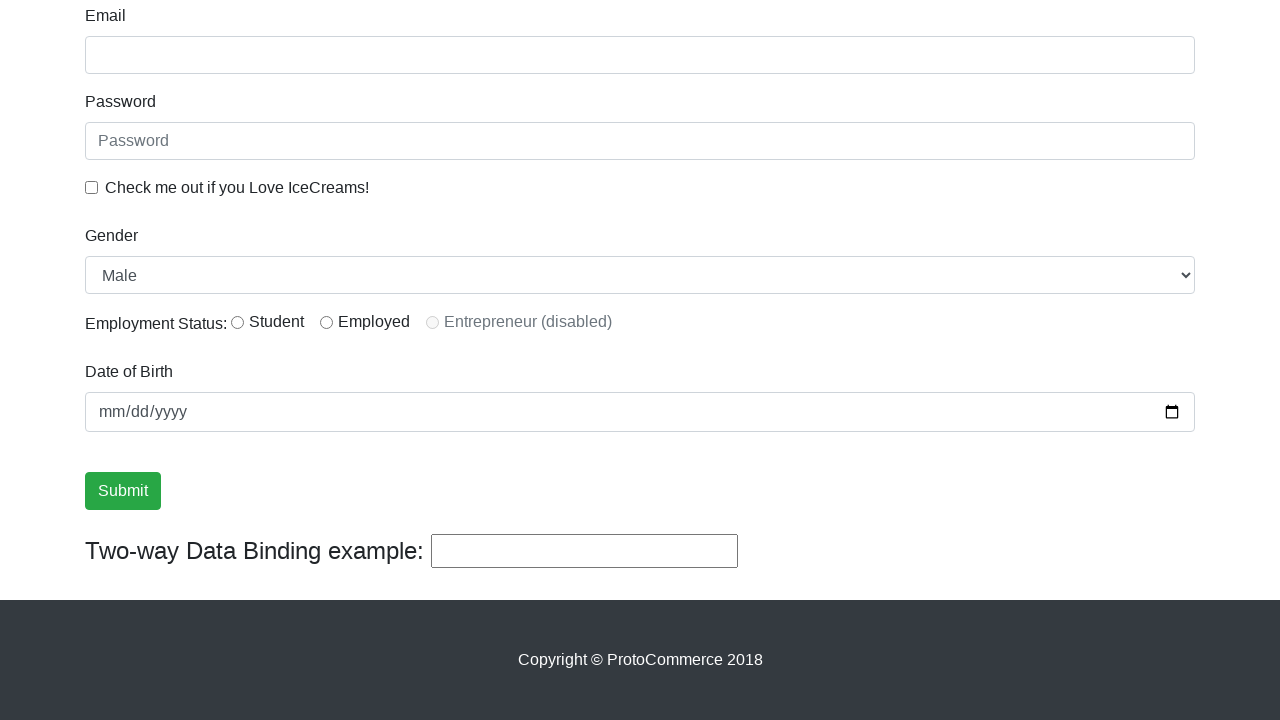

Page loaded after reload and DOM content initialized
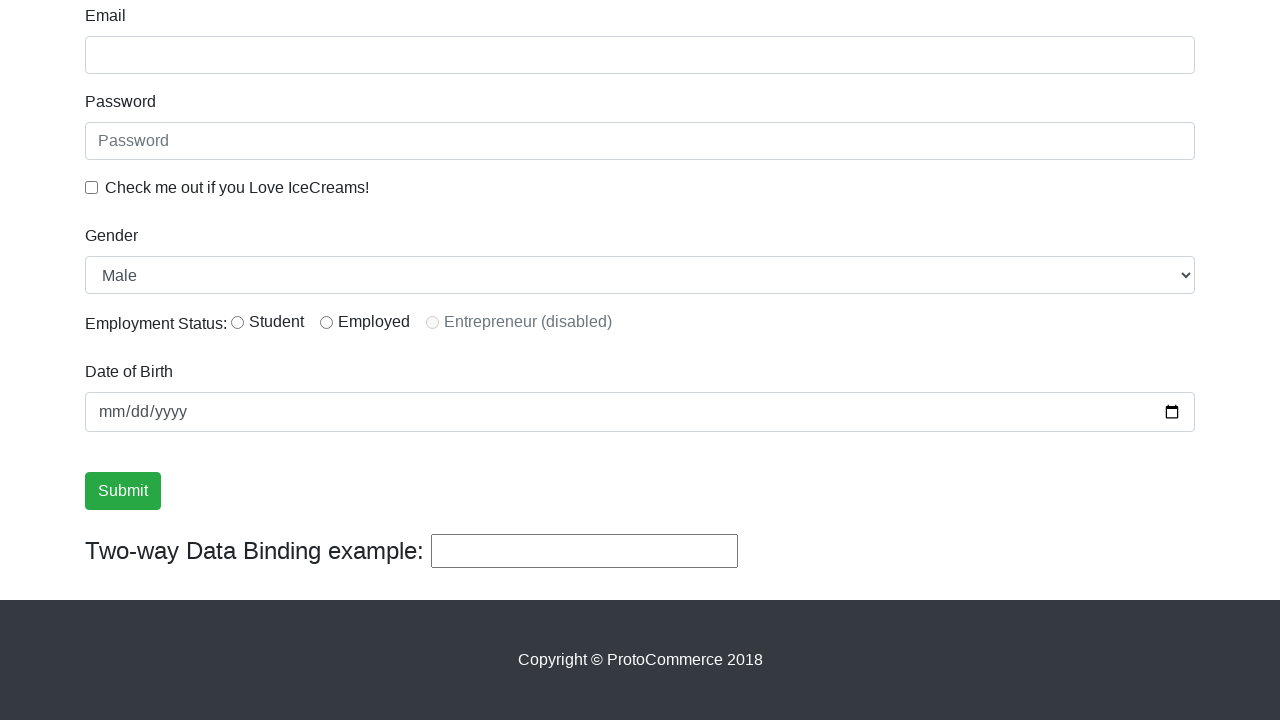

Clicked submit button with all fields empty for negative test at (123, 491) on input[type='submit'][value='Submit']
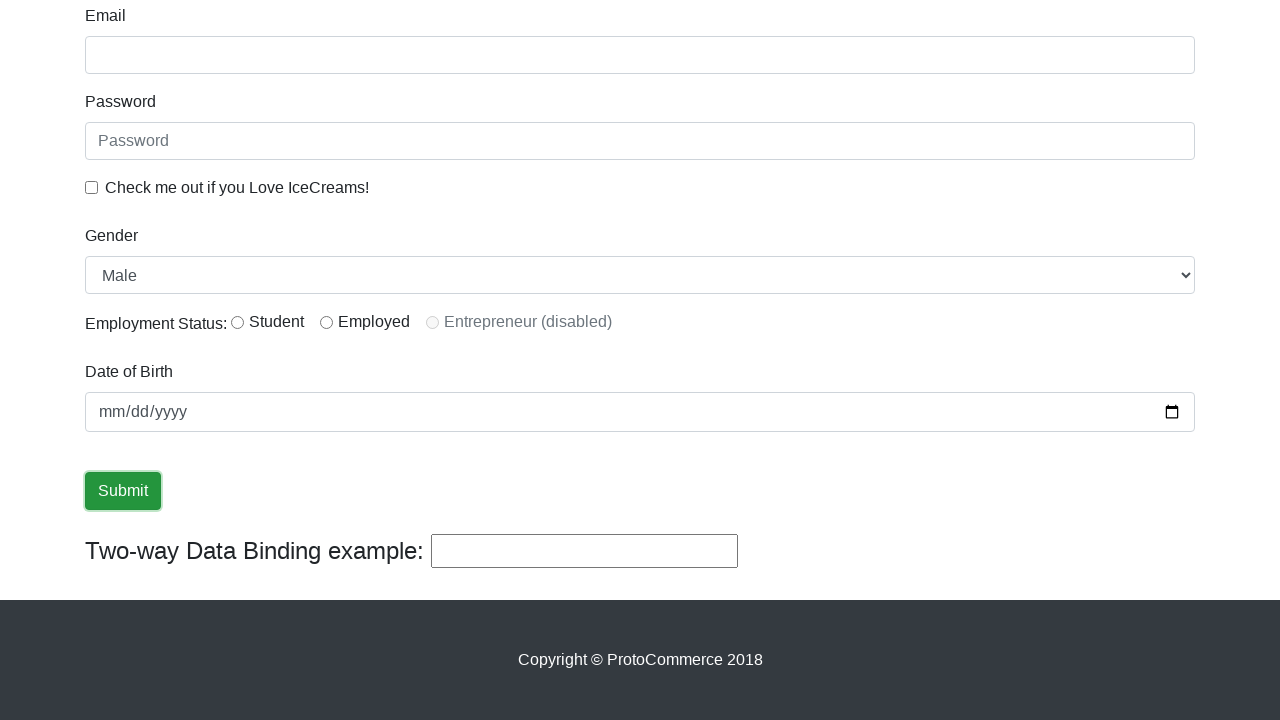

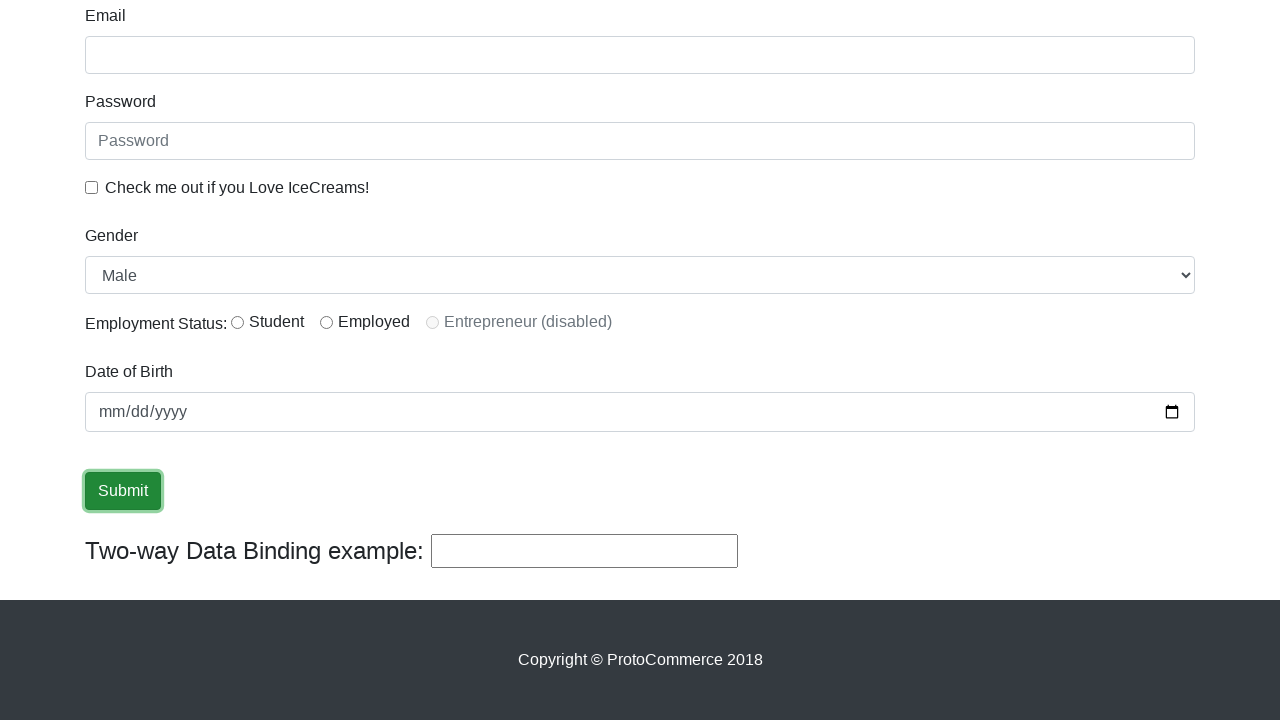